Tests a text box form on DemoQA by filling in name, email, current address, and permanent address fields, then submitting the form. This process is repeated 3 times with randomly generated data.

Starting URL: https://demoqa.com/text-box

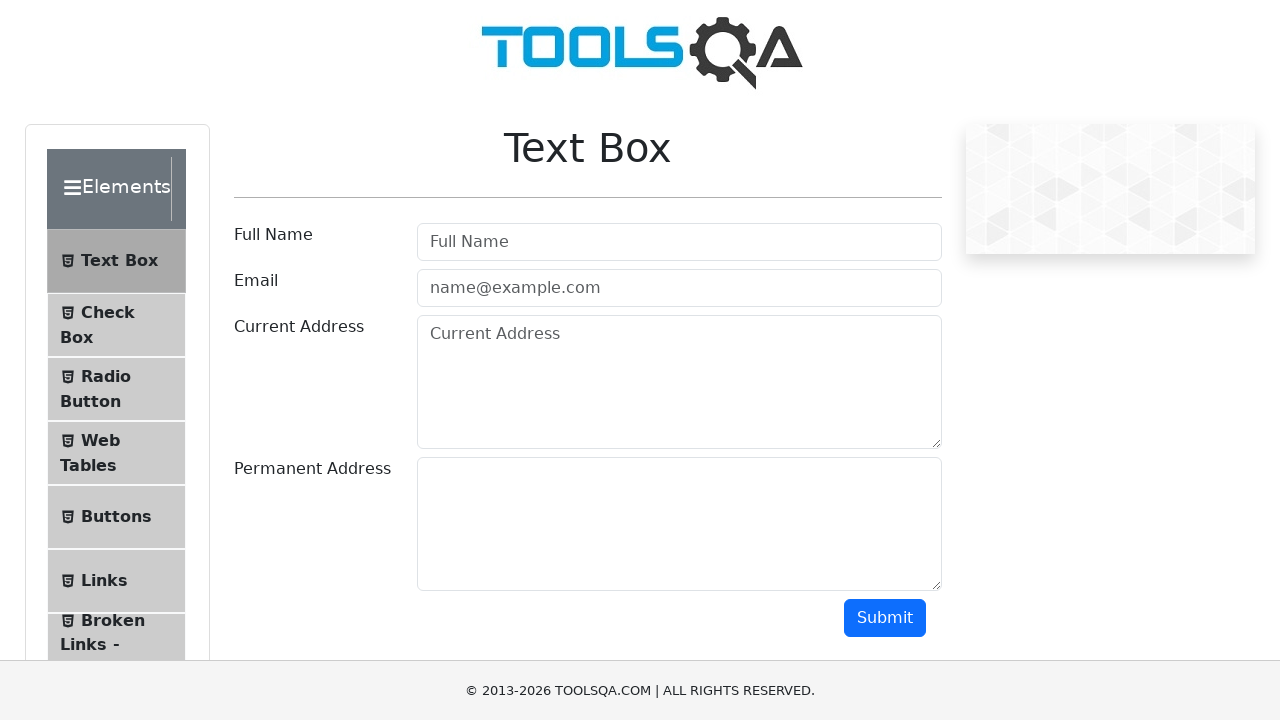

Page loaded successfully
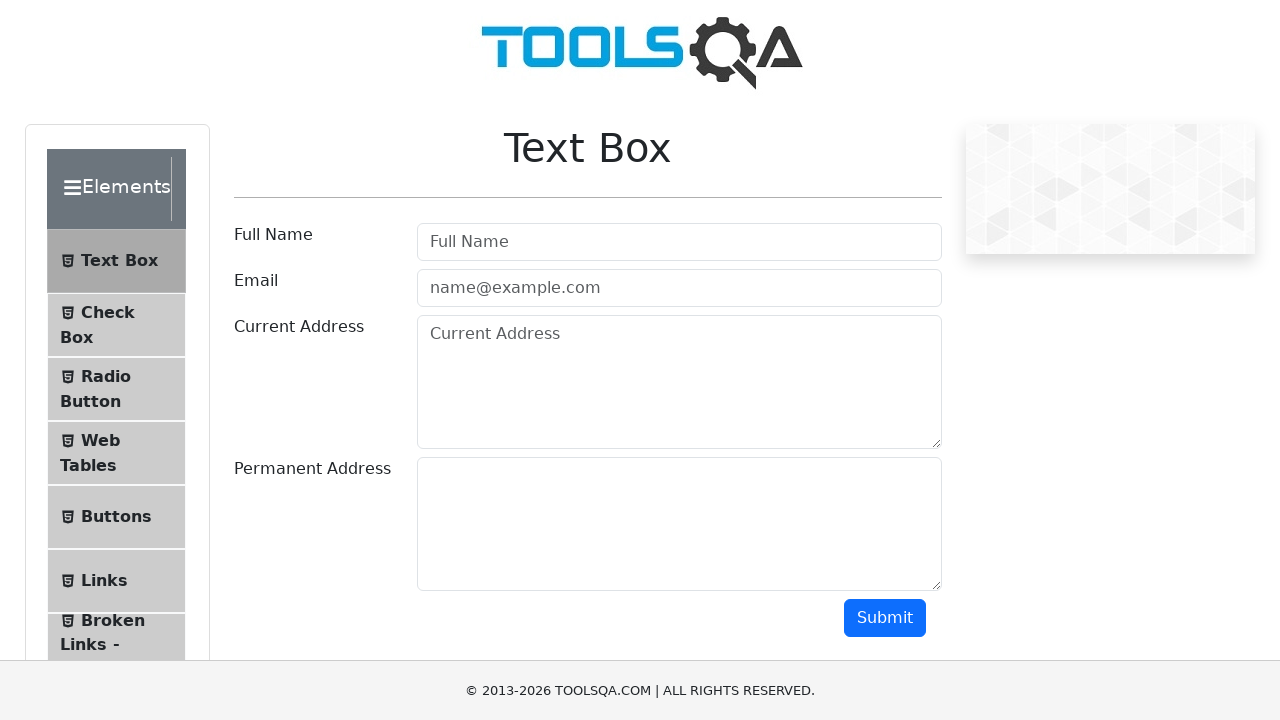

Filled Full Name field with 'Juan320' on #userName
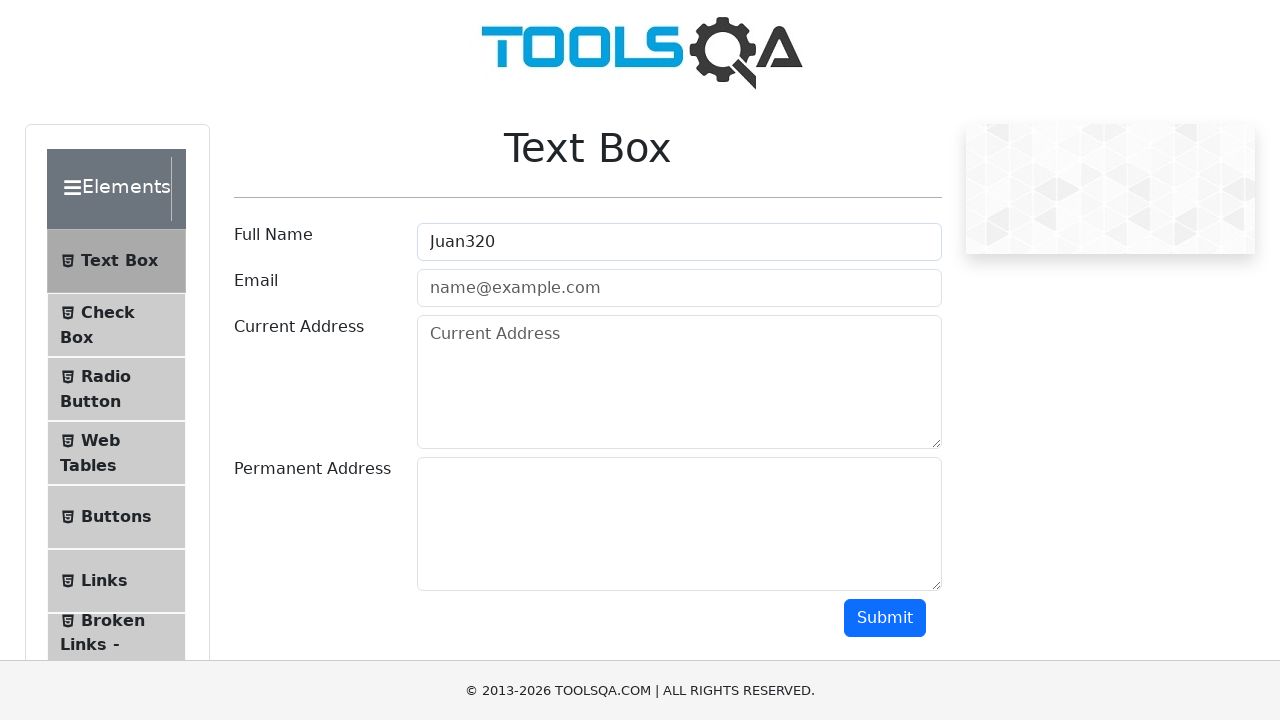

Filled Email field with 'correo320@gmail.com' on #userEmail
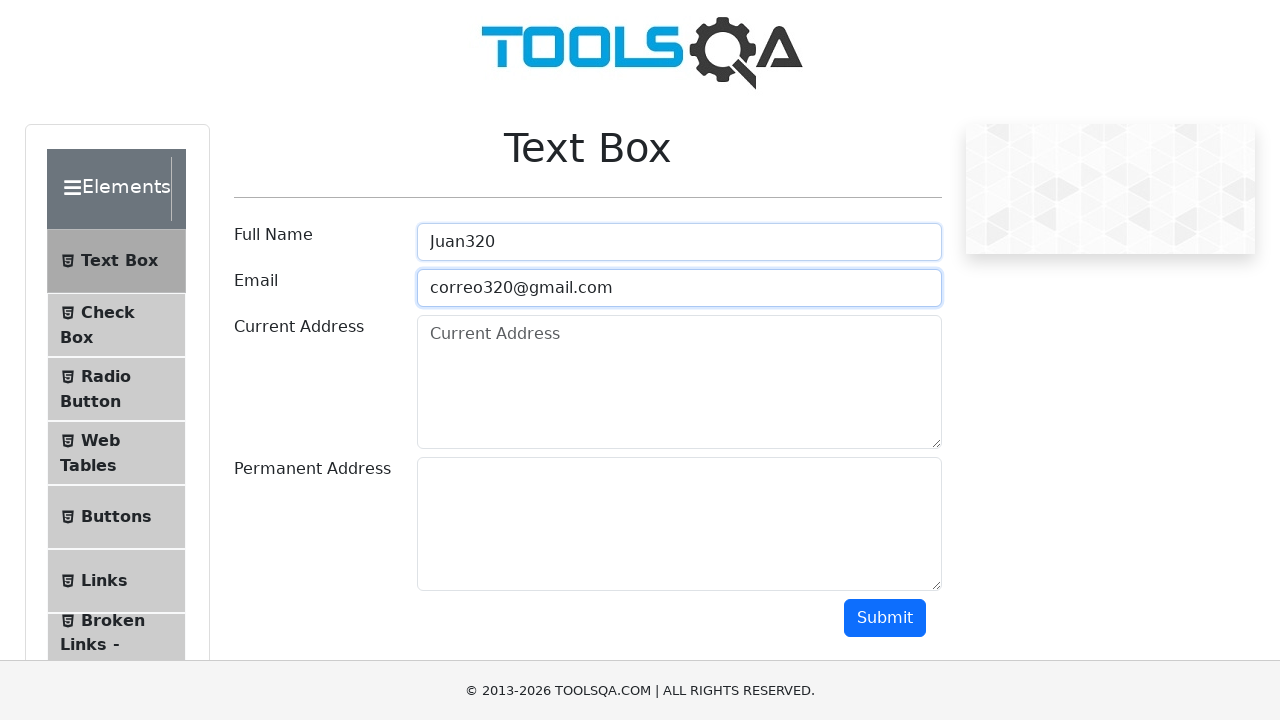

Filled Current Address field with 'Pasaje San Luis 320' on #currentAddress
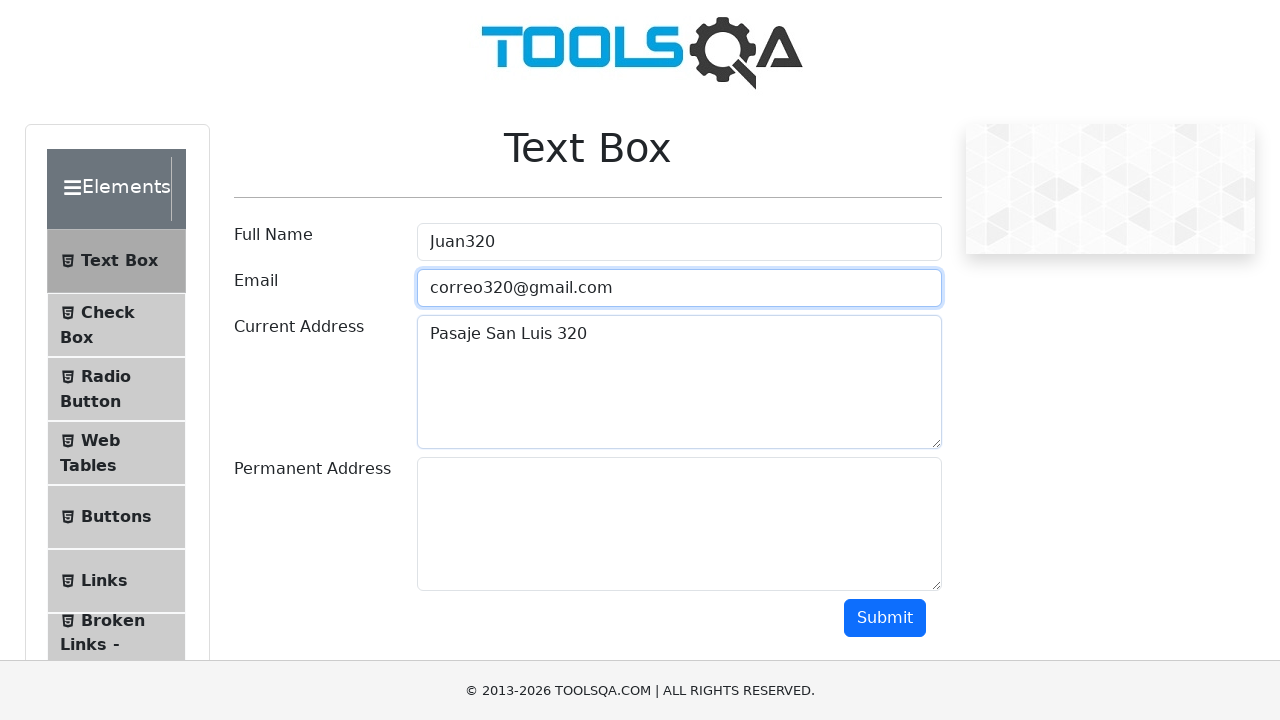

Filled Permanent Address field with 'Barrio Terminal Casa 320' on #permanentAddress
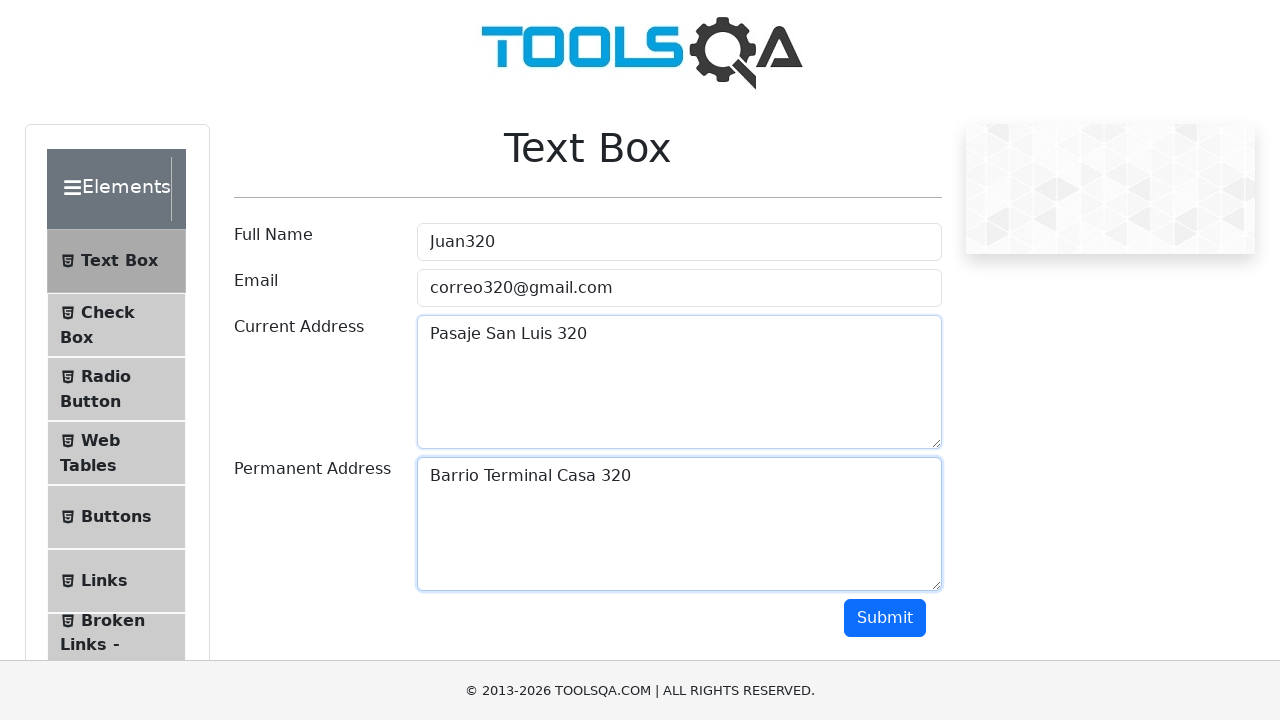

Scrolled to Submit button
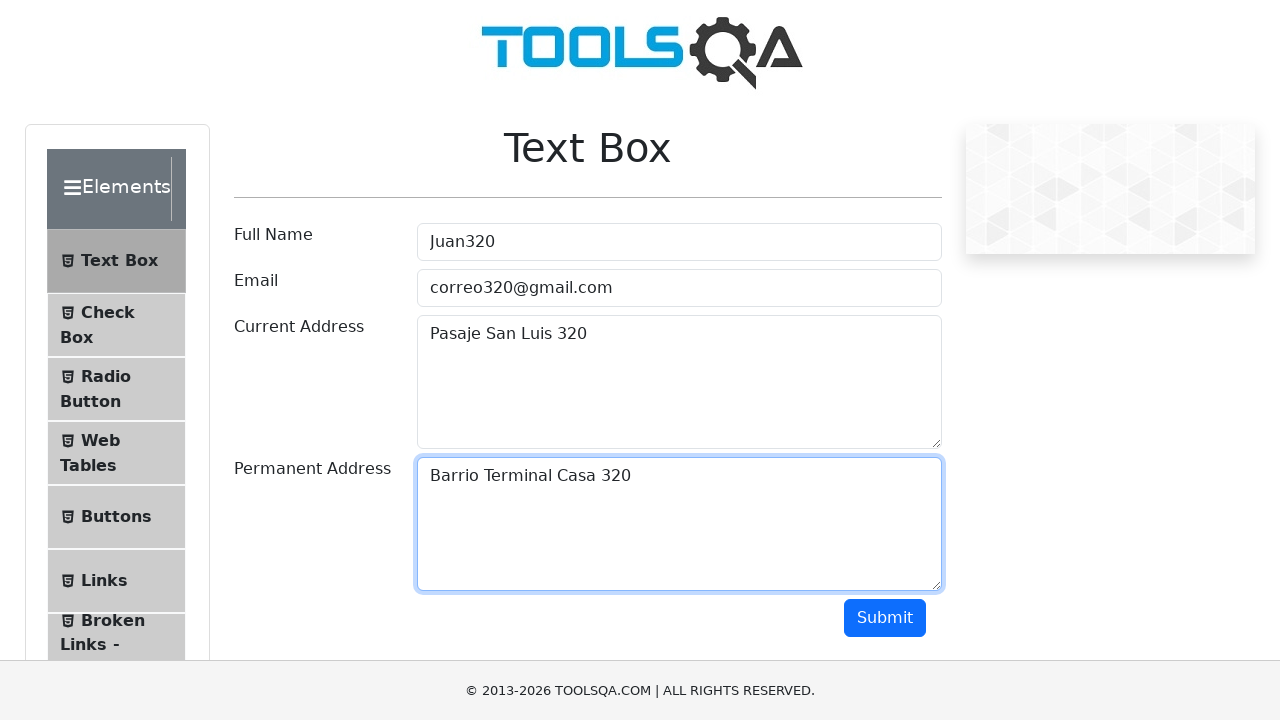

Clicked Submit button (iteration 1 of 3) at (885, 618) on #submit
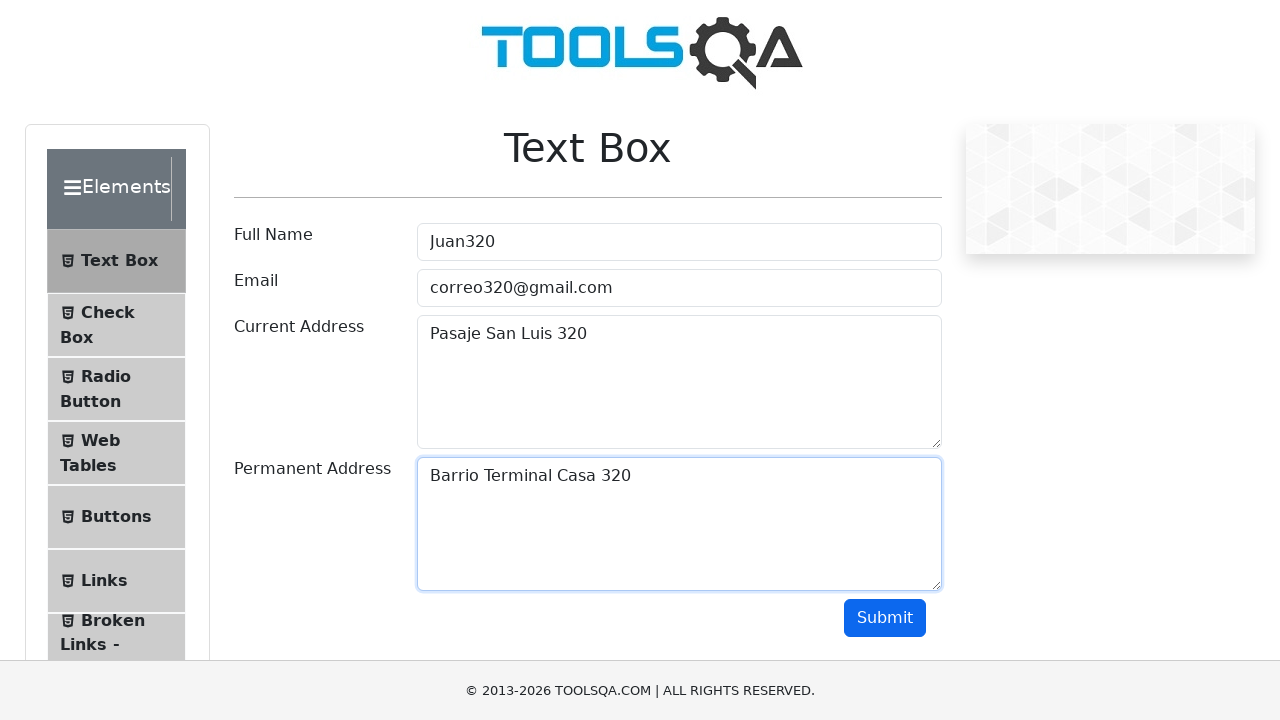

Scrolled back to top of form
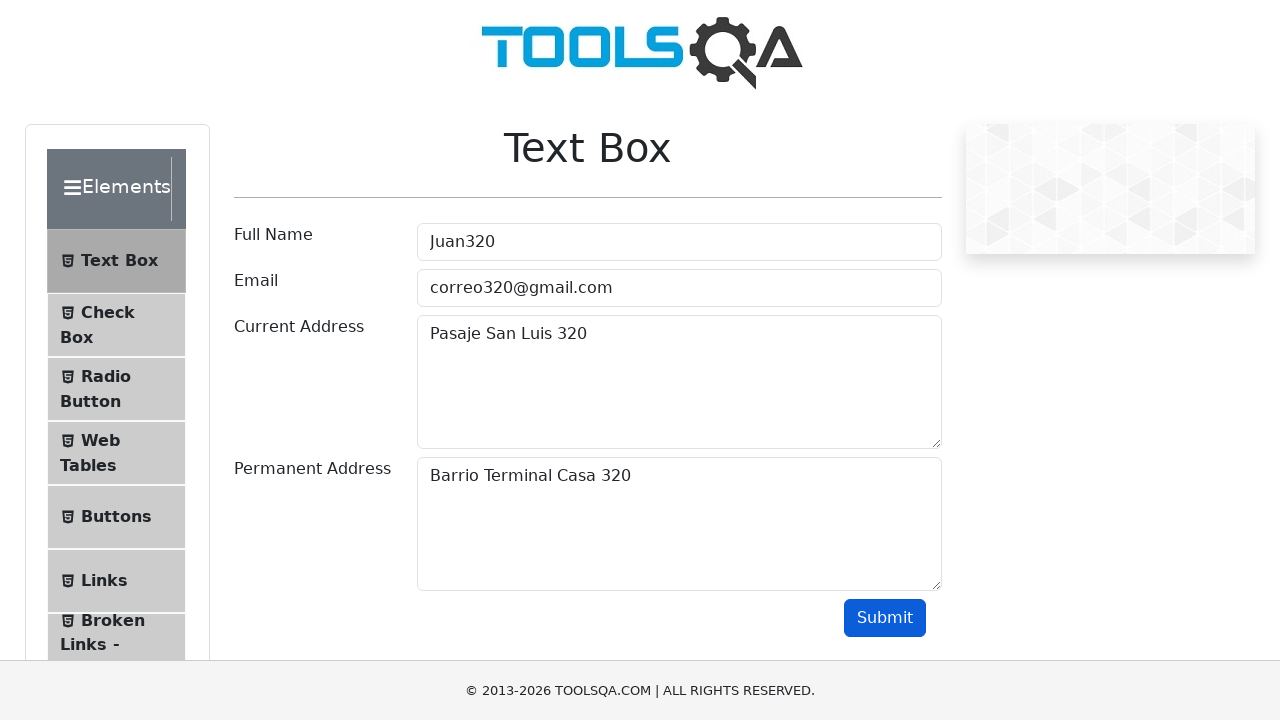

Waited 1 second before next iteration
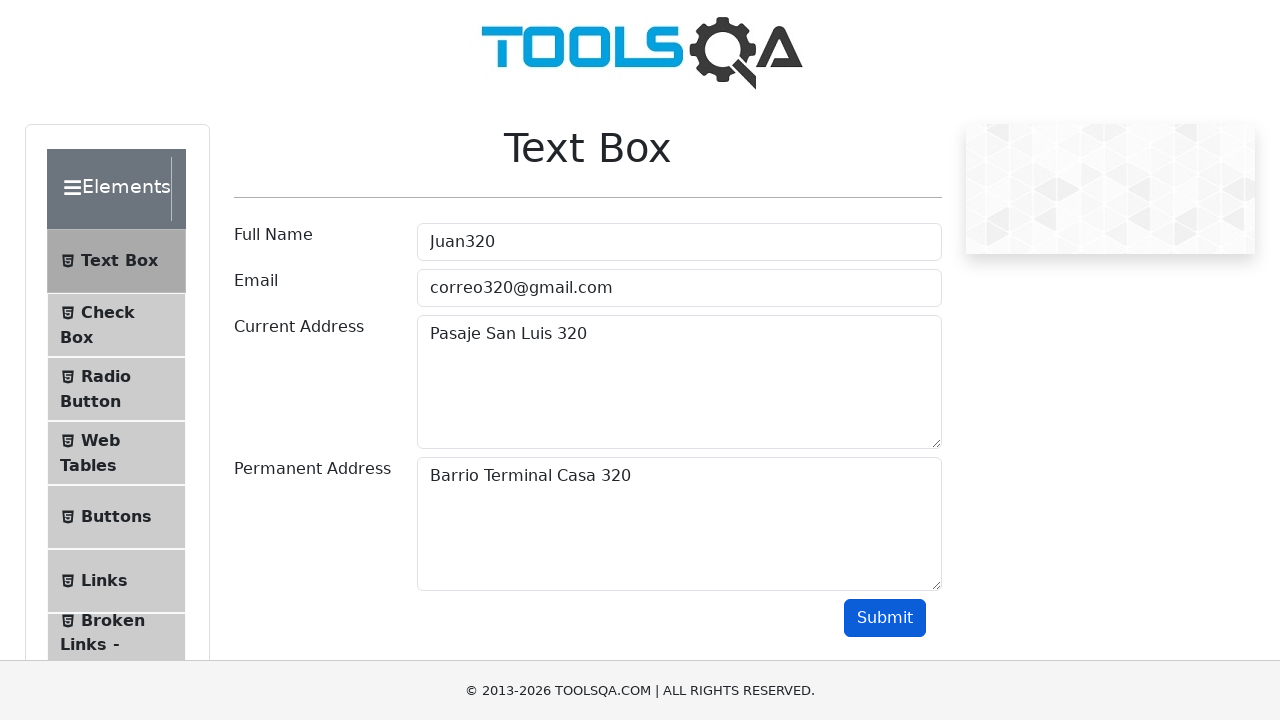

Filled Full Name field with 'Juan489' on #userName
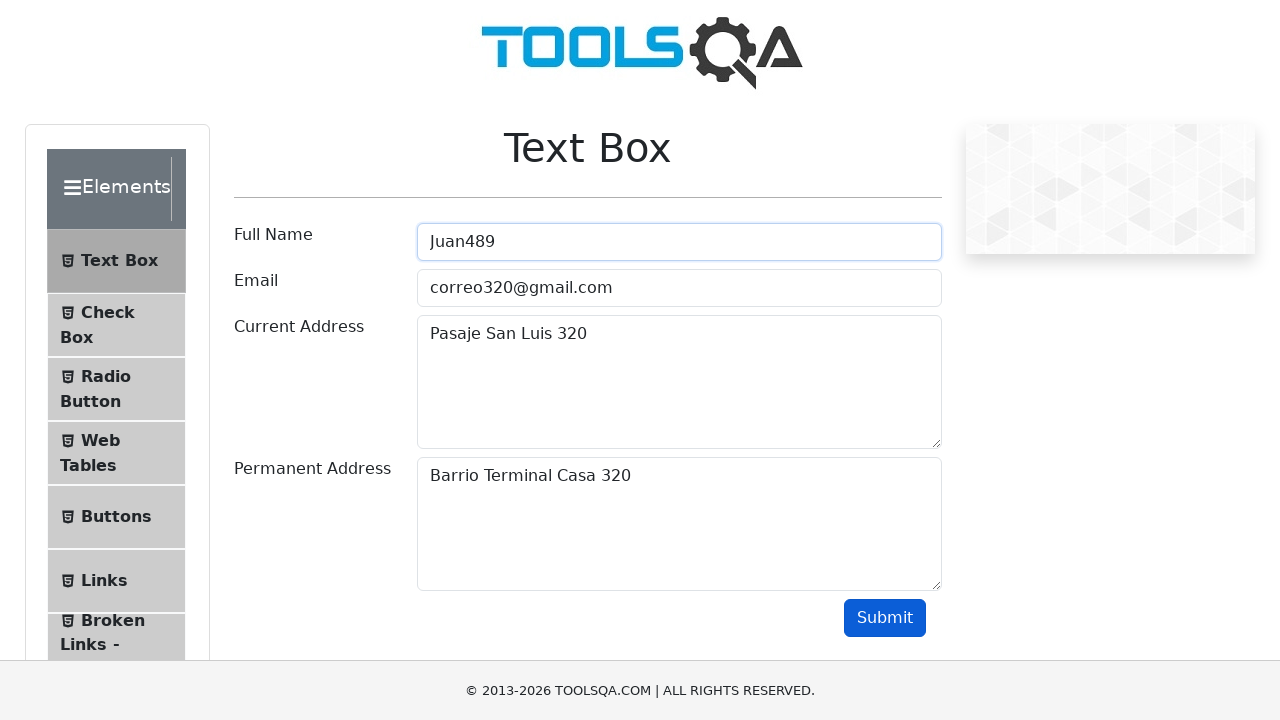

Filled Email field with 'correo489@gmail.com' on #userEmail
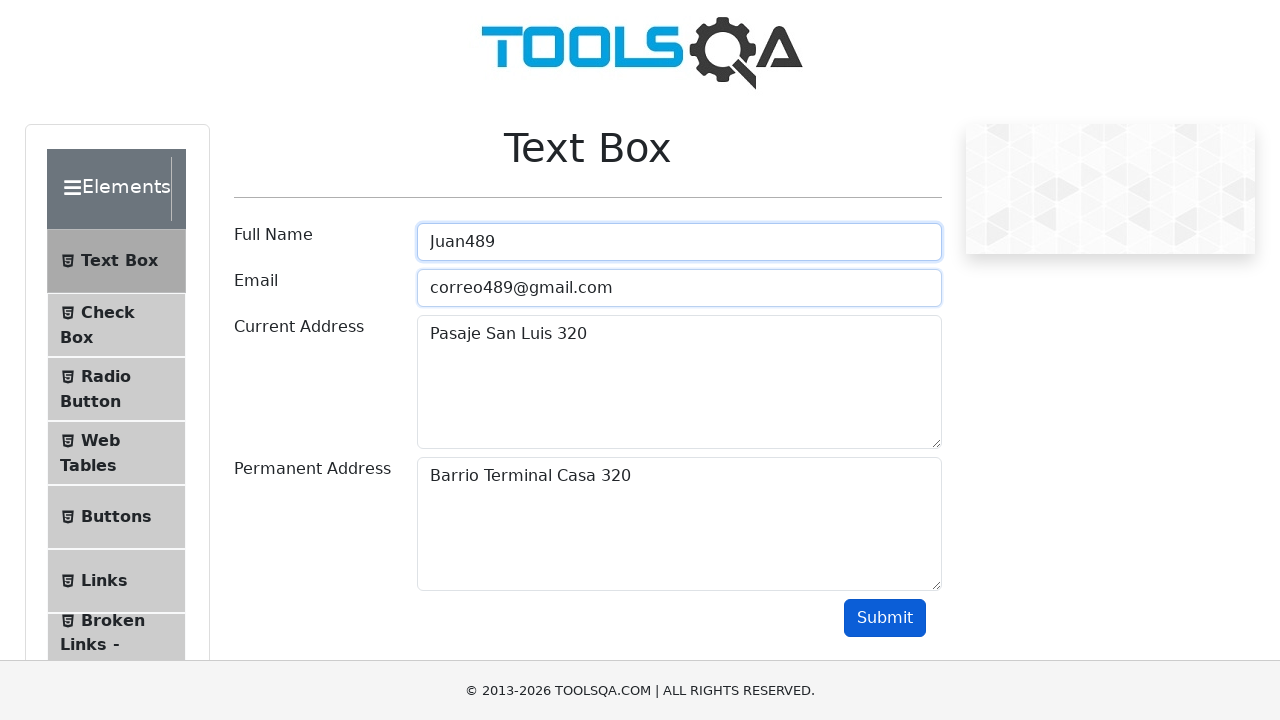

Filled Current Address field with 'Pasaje San Luis 489' on #currentAddress
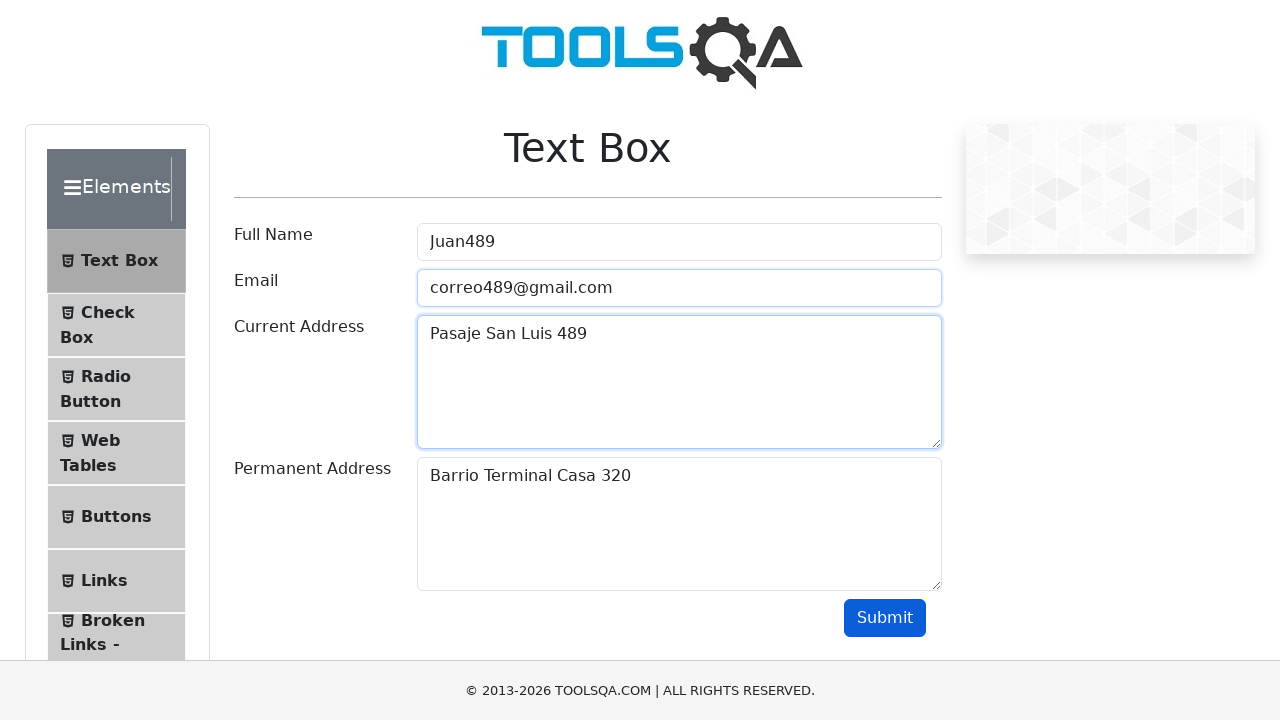

Filled Permanent Address field with 'Barrio Terminal Casa 489' on #permanentAddress
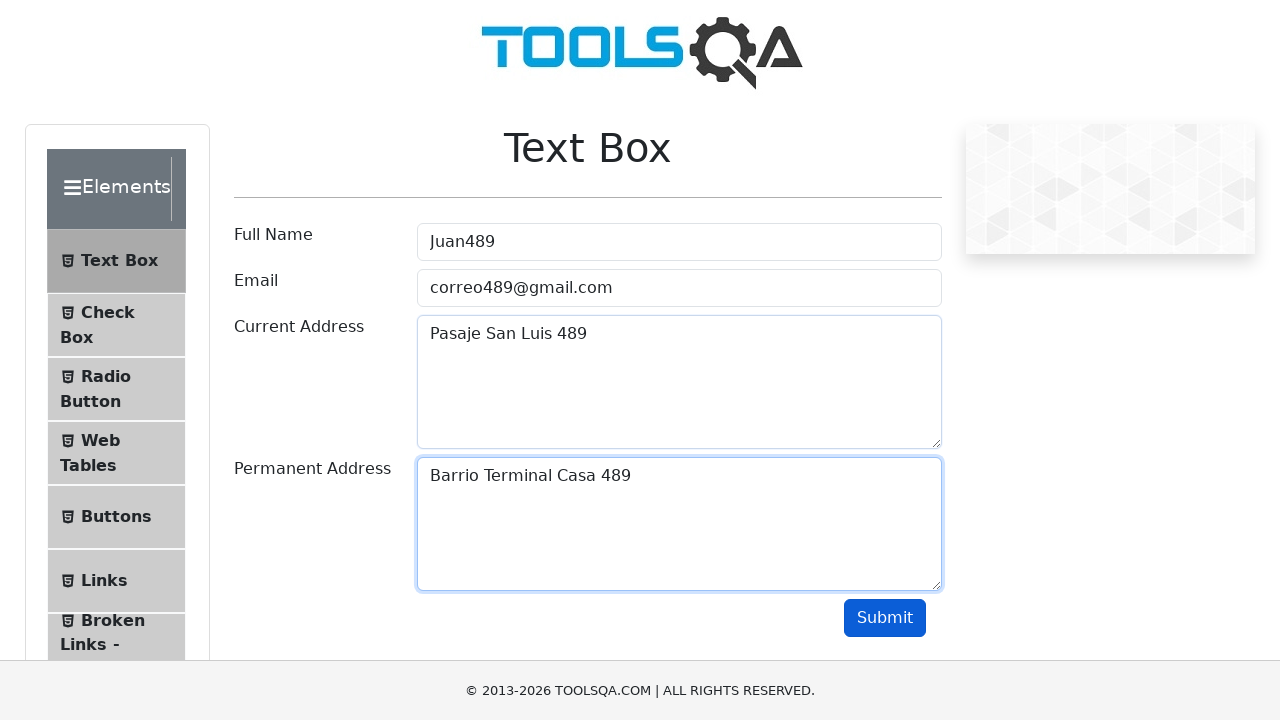

Scrolled to Submit button
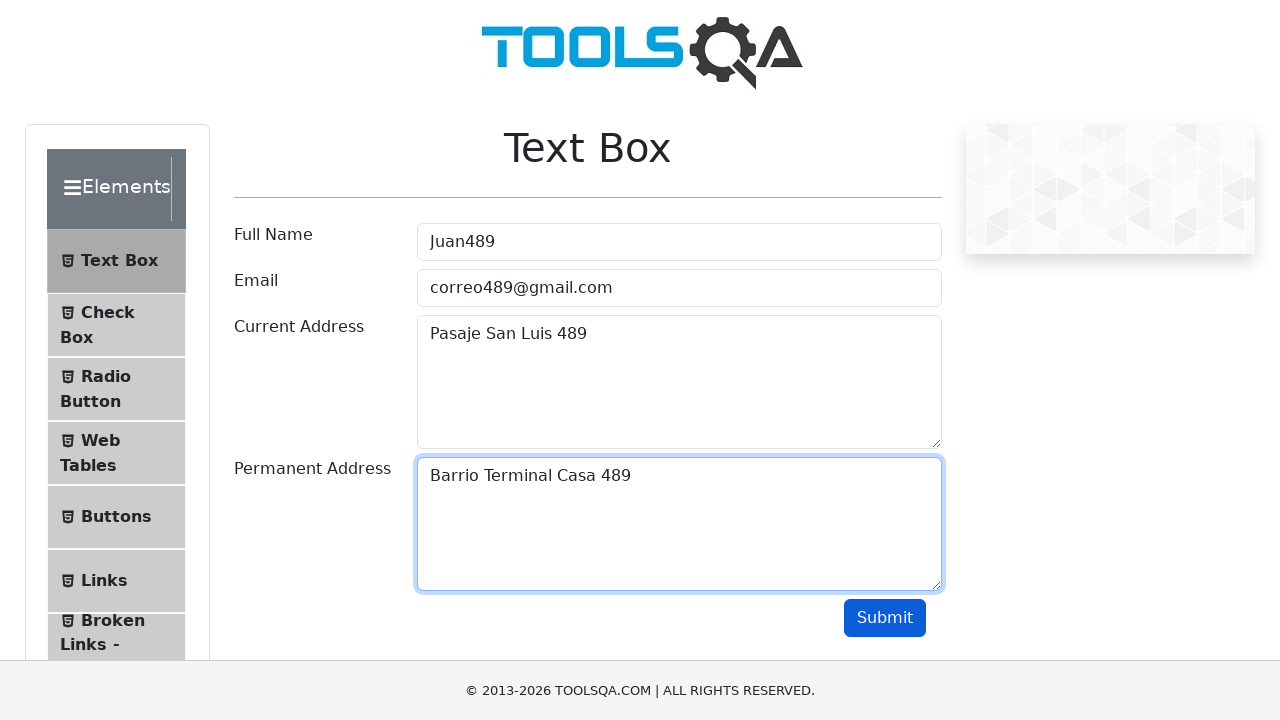

Clicked Submit button (iteration 2 of 3) at (885, 618) on #submit
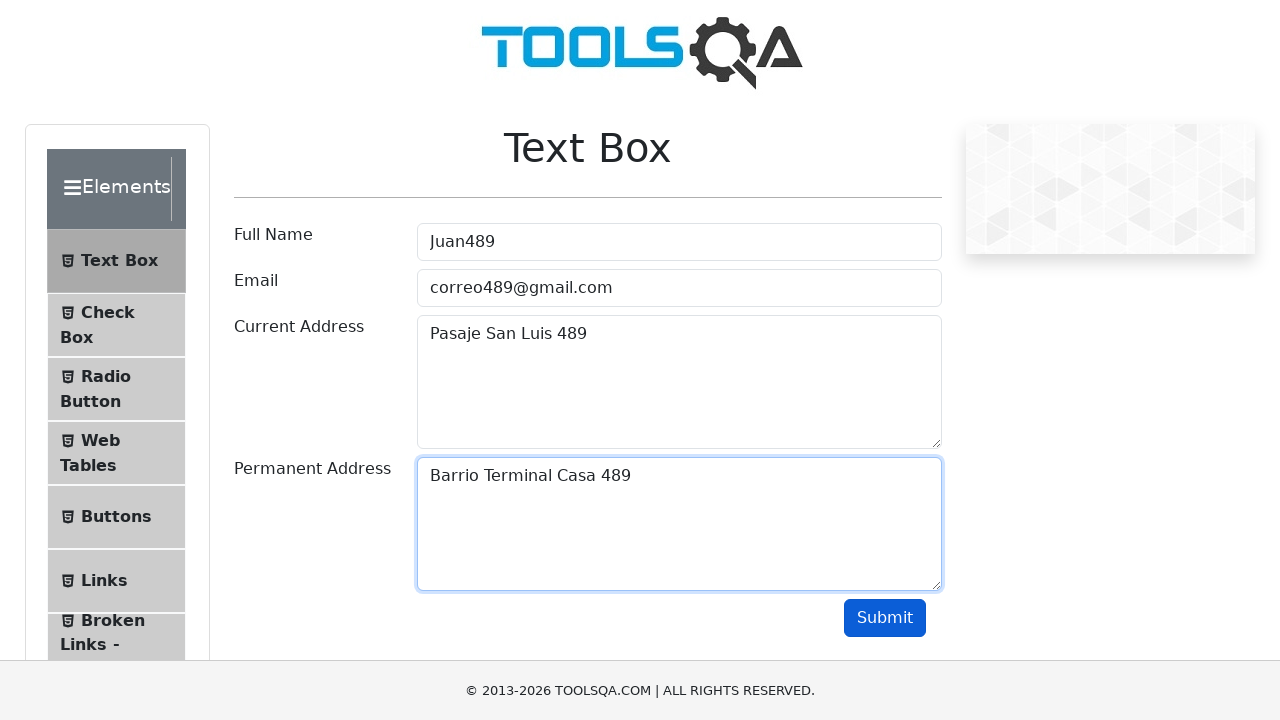

Scrolled back to top of form
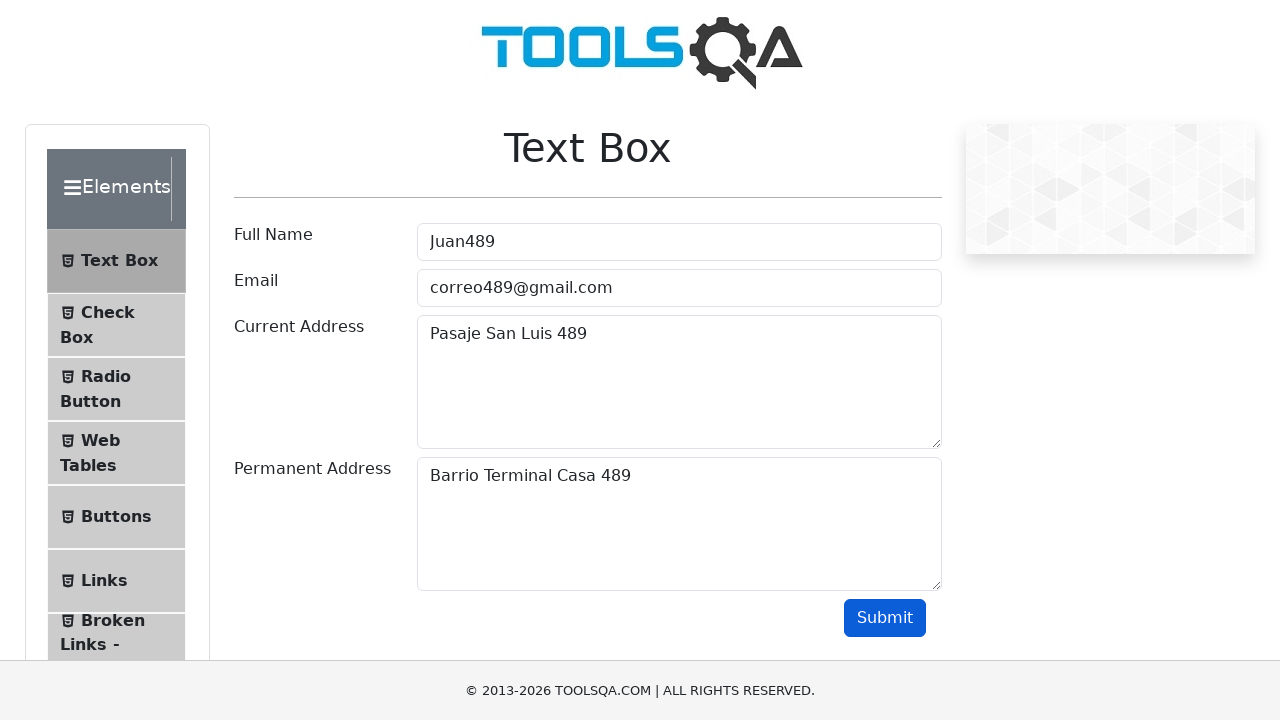

Waited 1 second before next iteration
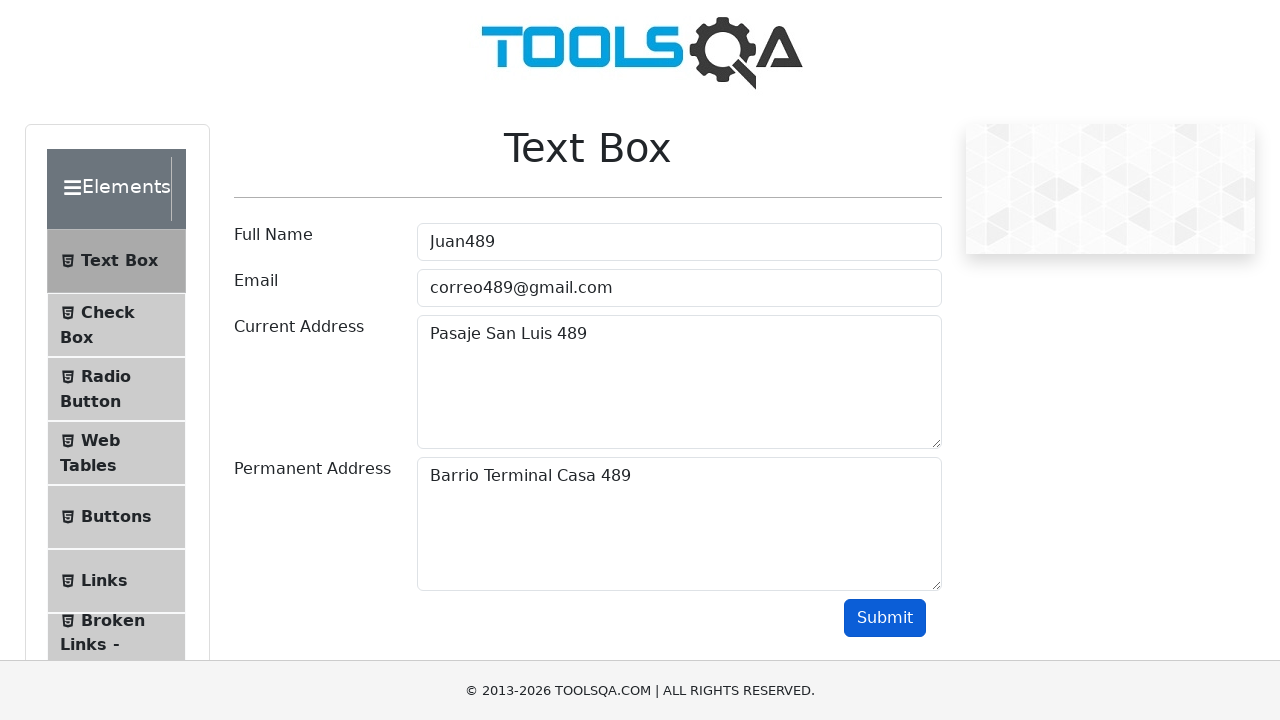

Filled Full Name field with 'Juan300' on #userName
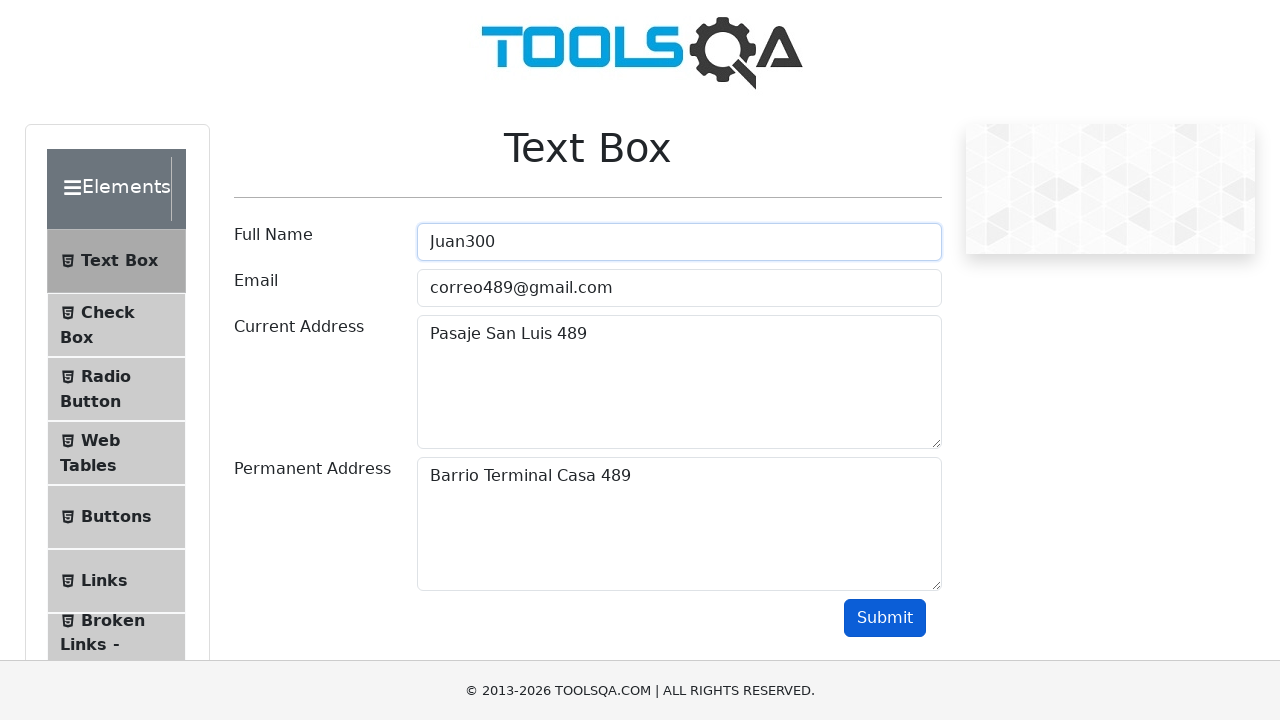

Filled Email field with 'correo300@gmail.com' on #userEmail
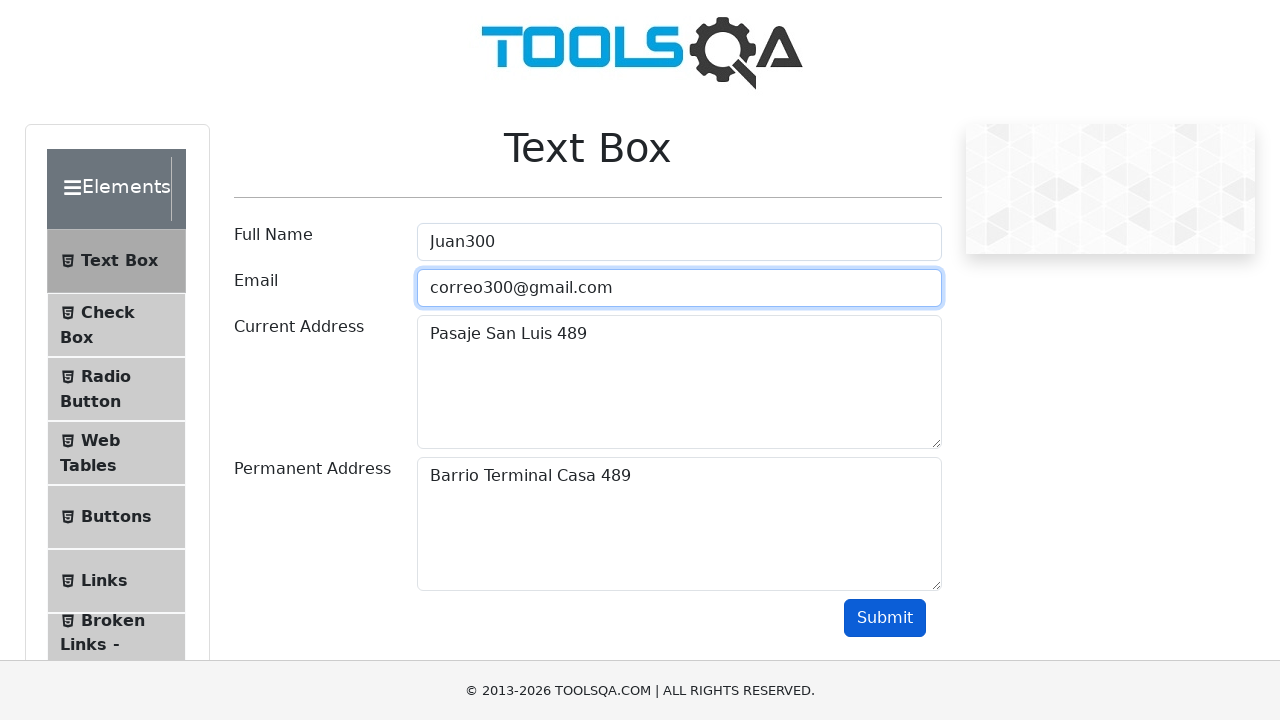

Filled Current Address field with 'Pasaje San Luis 300' on #currentAddress
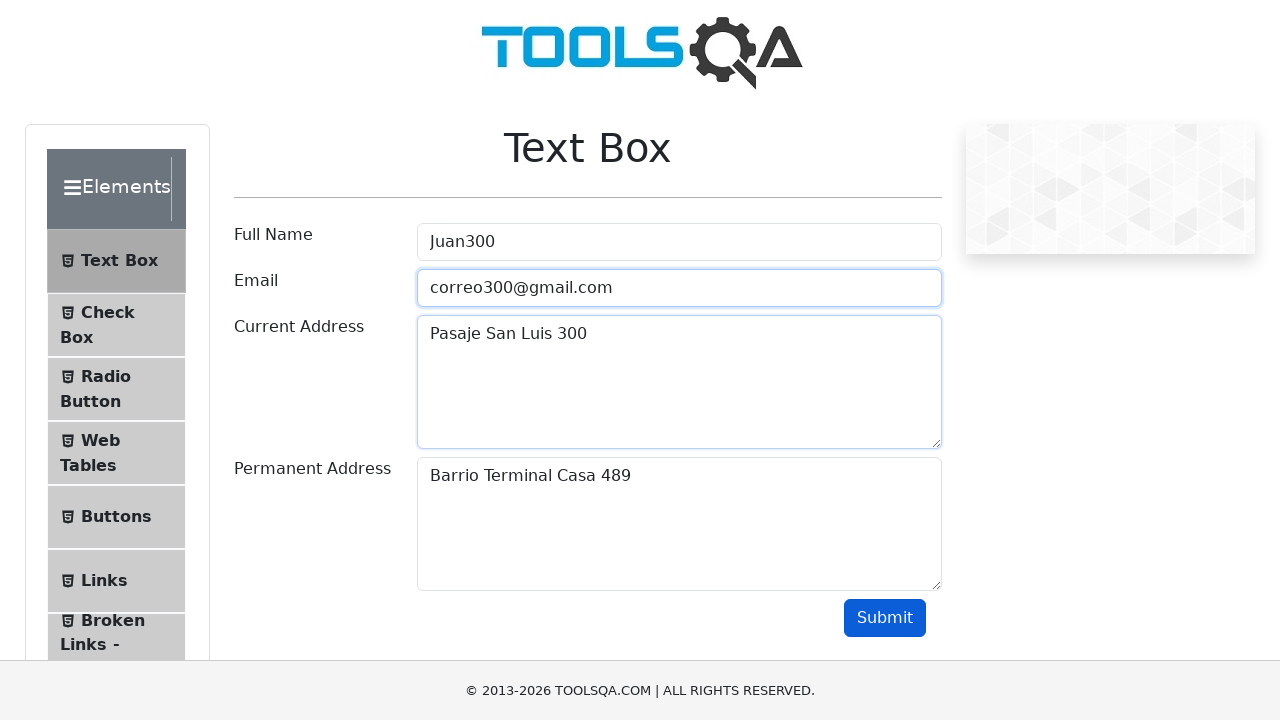

Filled Permanent Address field with 'Barrio Terminal Casa 300' on #permanentAddress
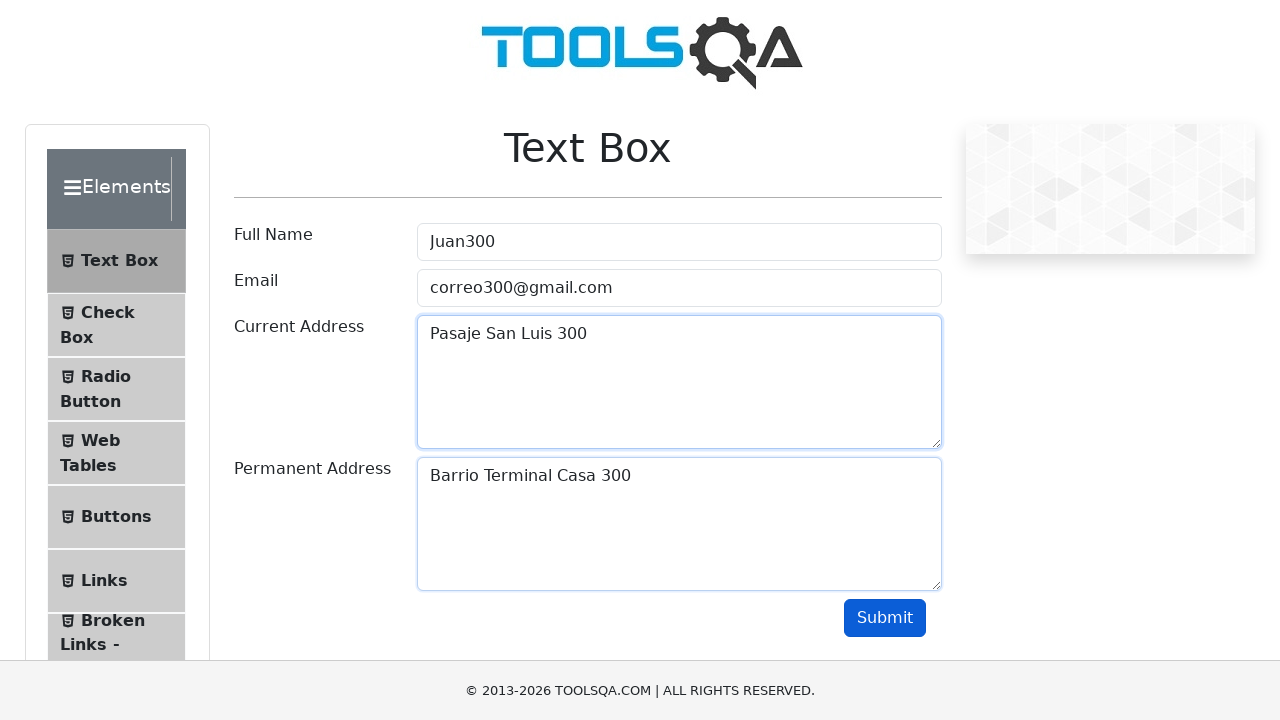

Scrolled to Submit button
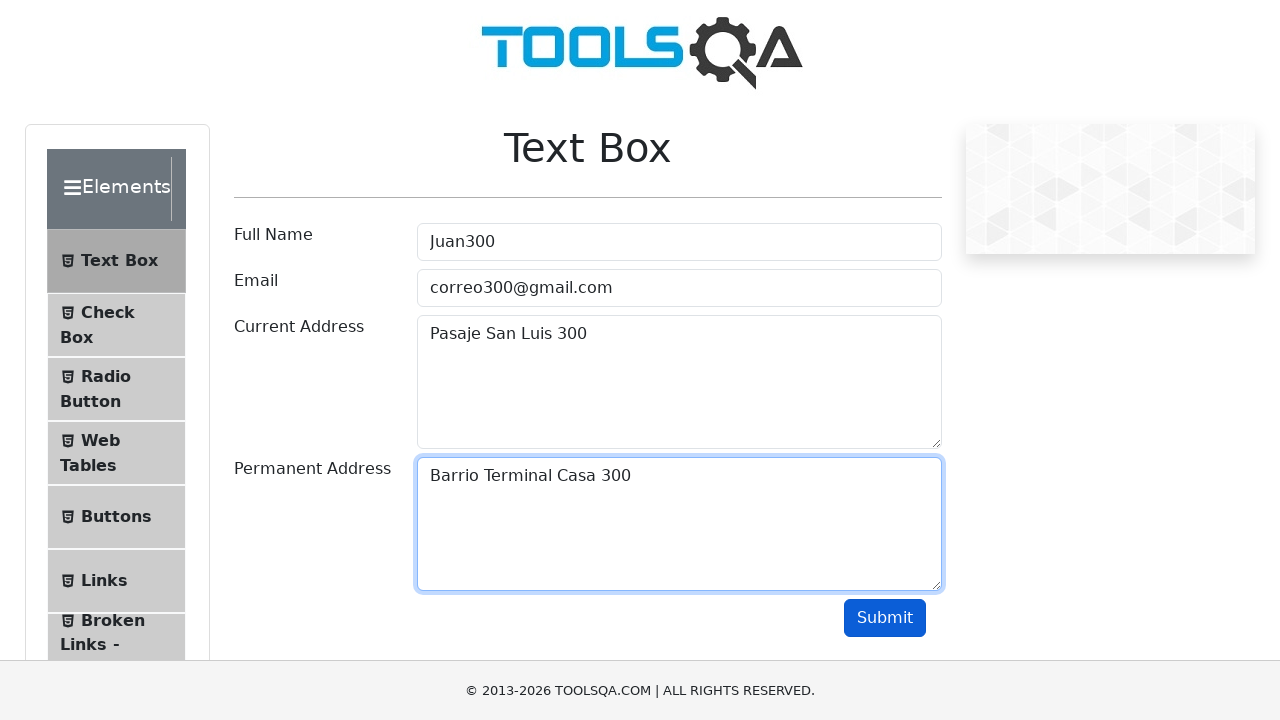

Clicked Submit button (iteration 3 of 3) at (885, 618) on #submit
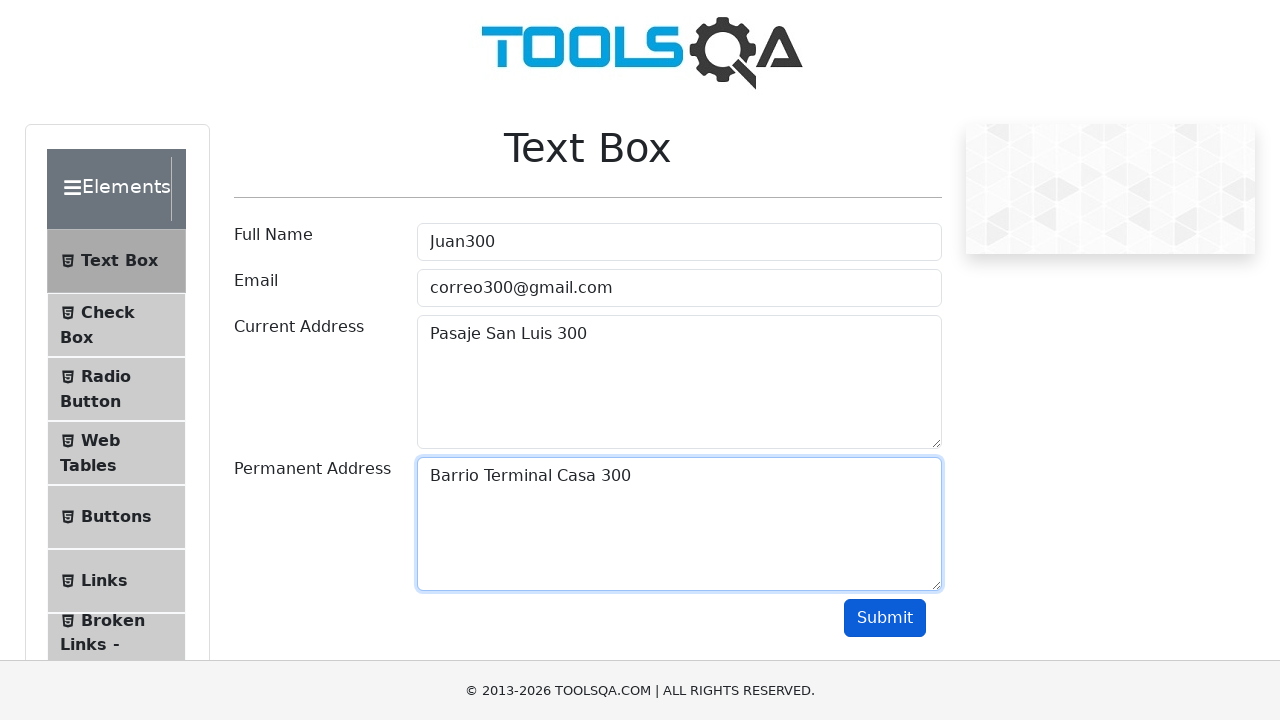

Scrolled back to top of form
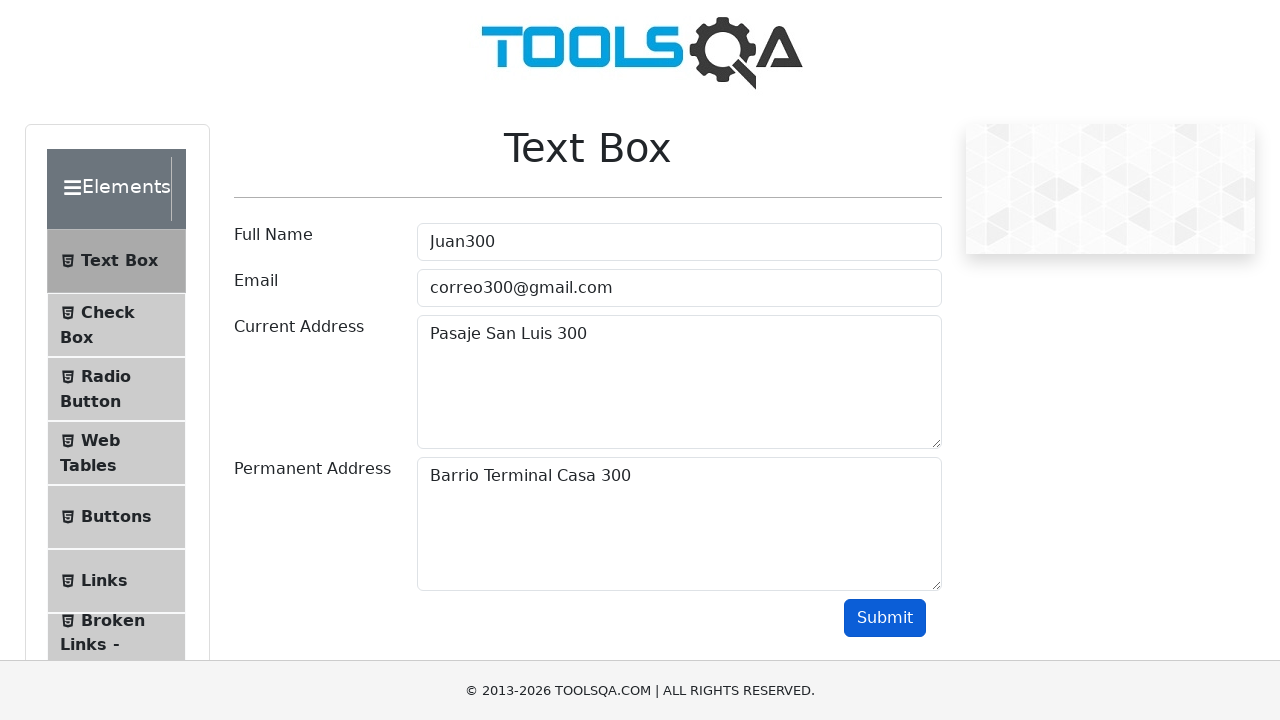

Waited 1 second before next iteration
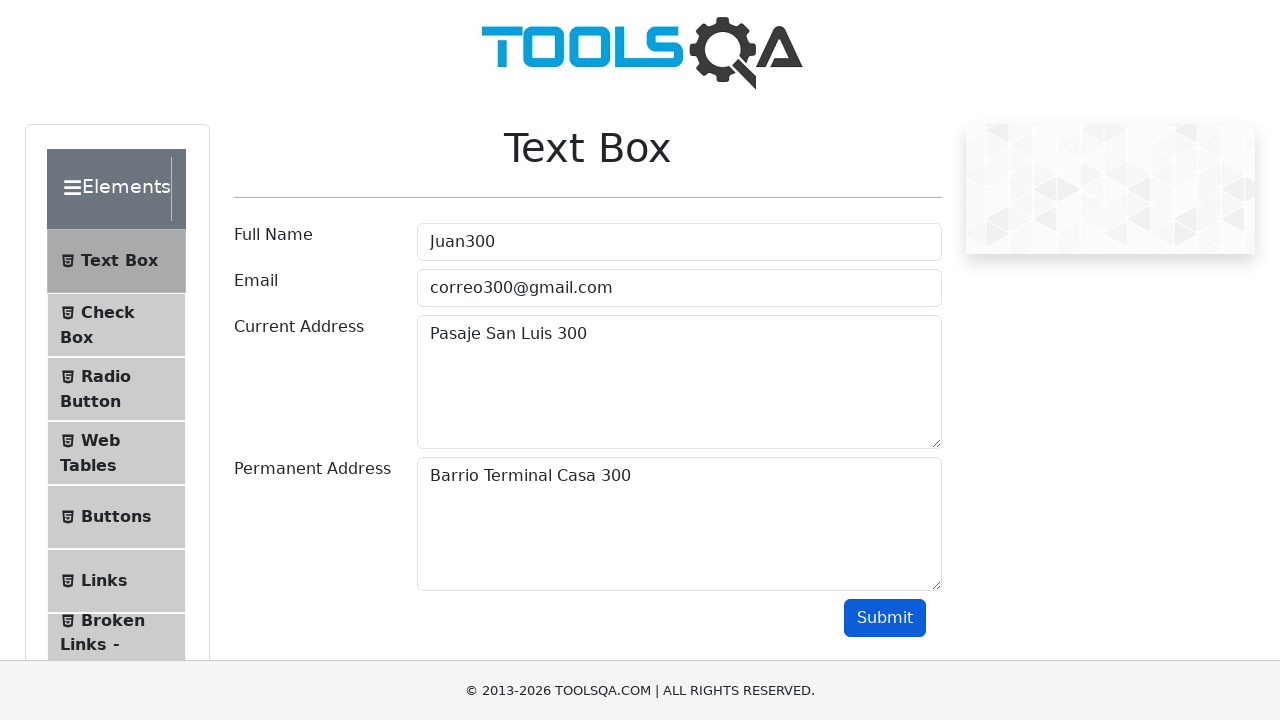

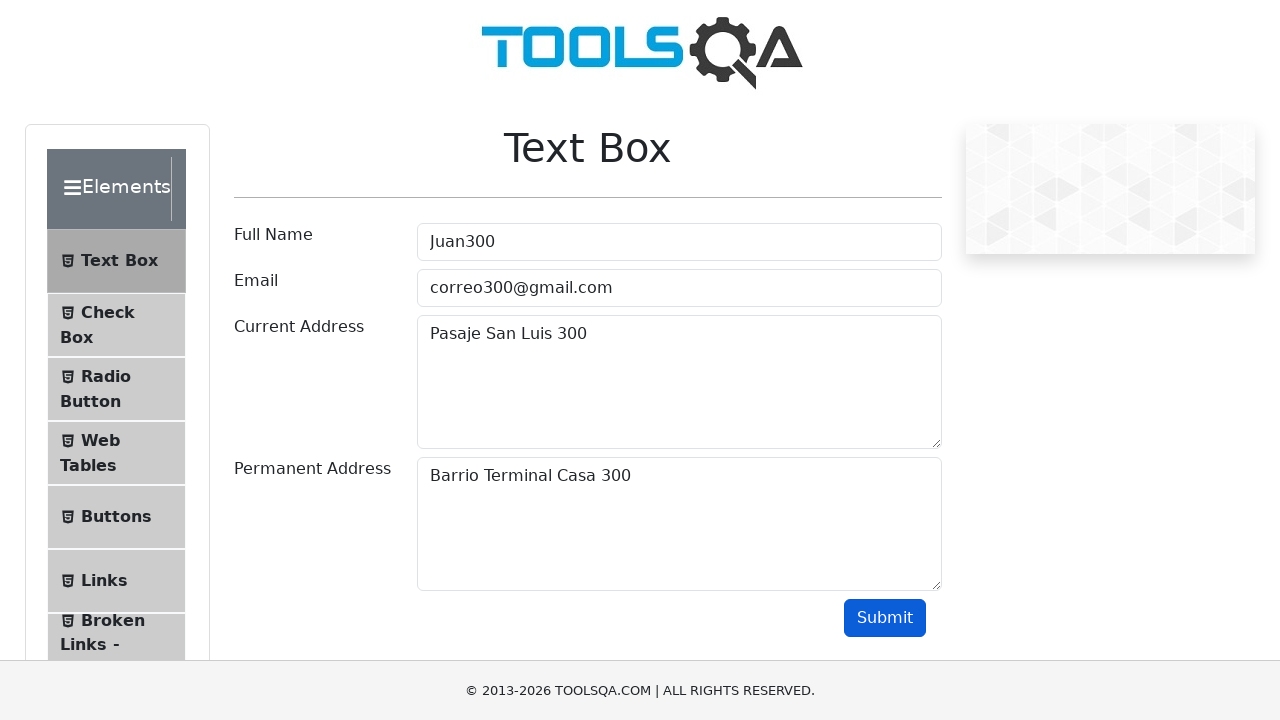